Tests single select dropdown by selecting items by index, value, and visible text

Starting URL: http://antoniotrindade.com.br/treinoautomacao/elementsweb.html

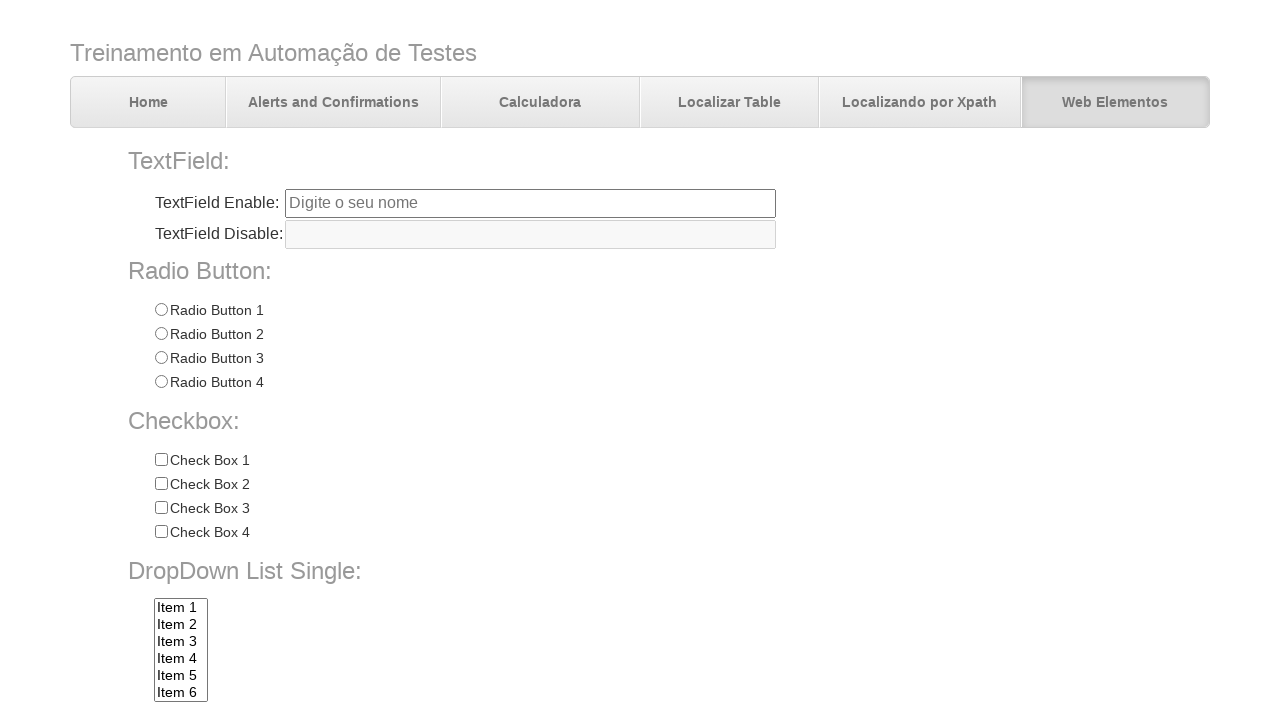

Selected dropdown option by index 1 on select[name='dropdownlist']
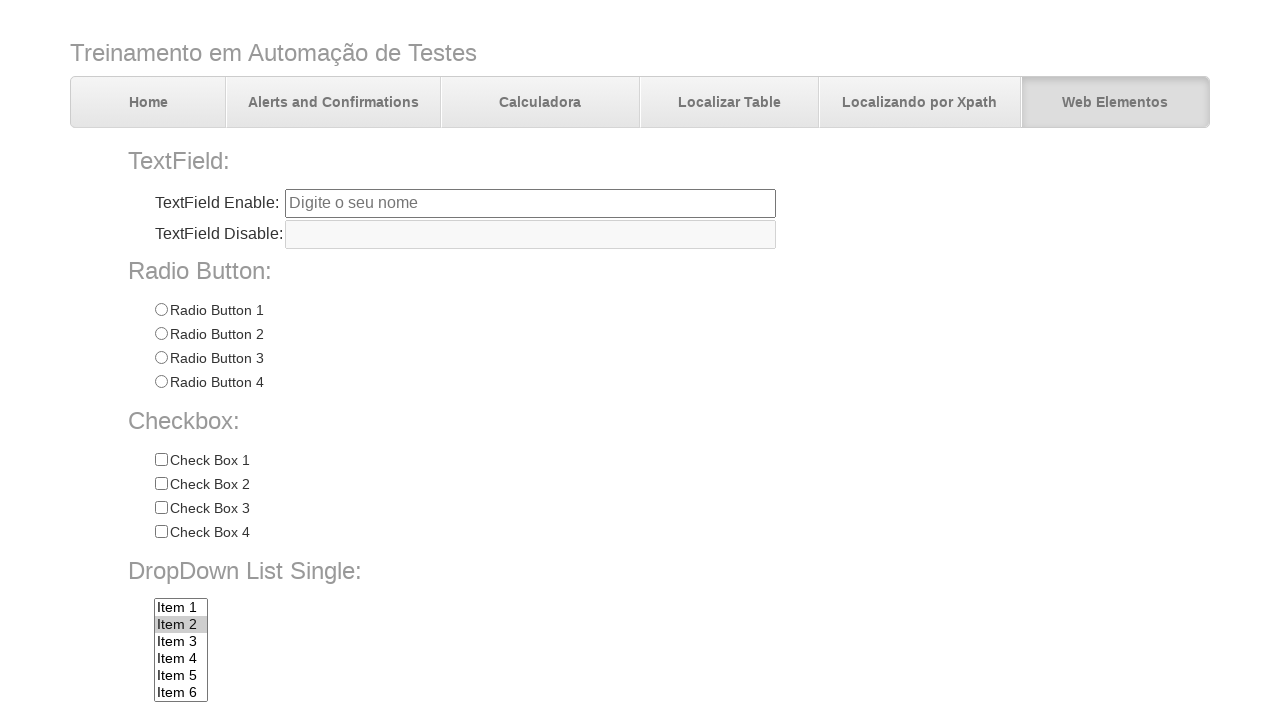

Selected dropdown option by value 'item5' on select[name='dropdownlist']
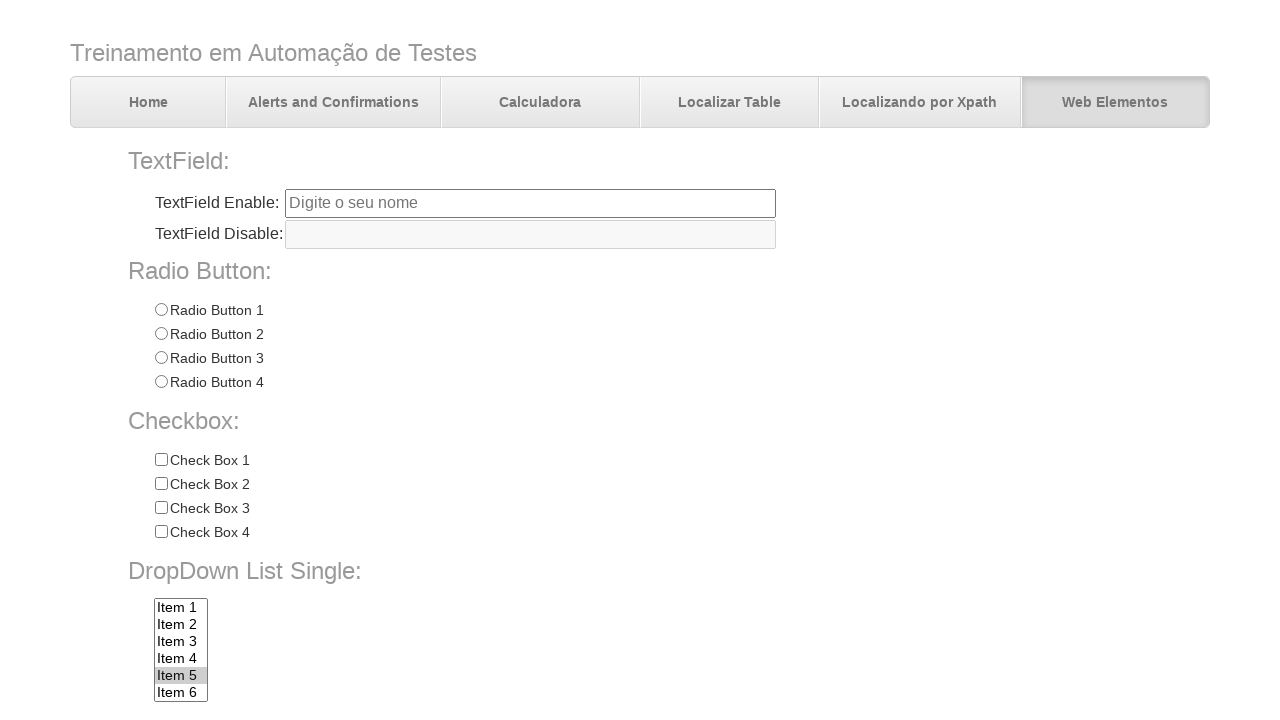

Selected dropdown option by visible text 'Item 7' on select[name='dropdownlist']
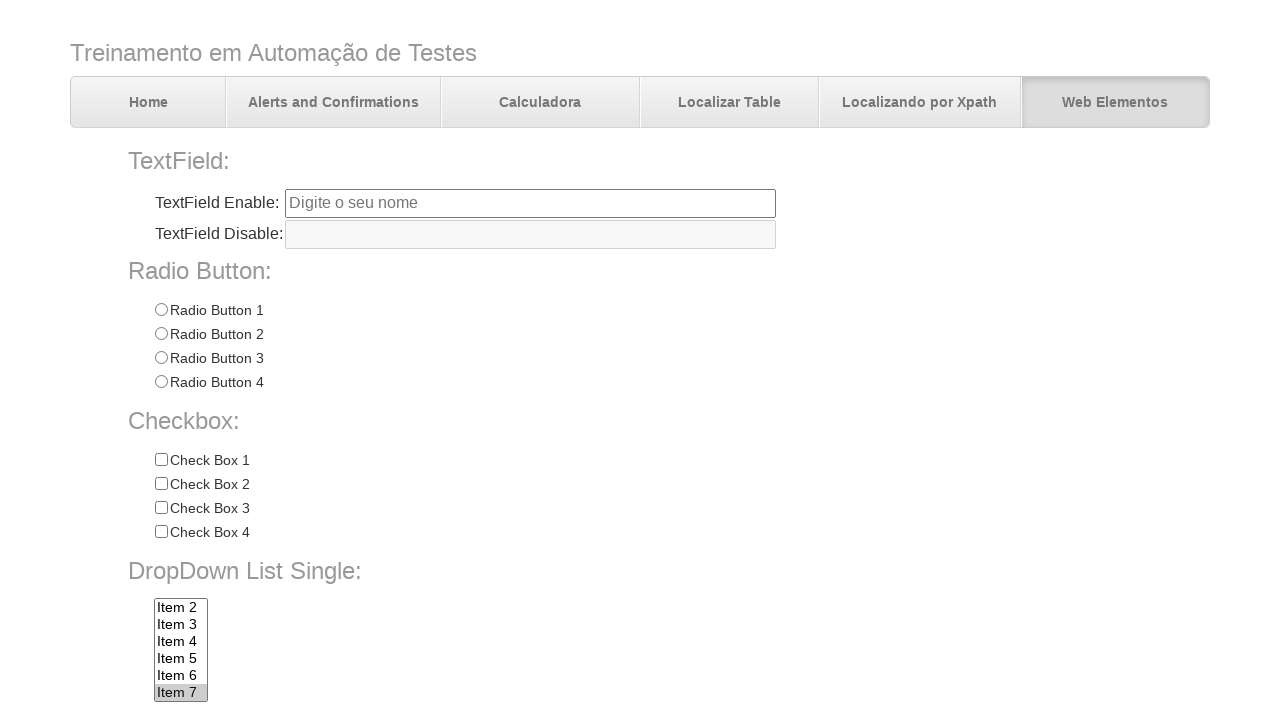

Verified final selection is 'item7'
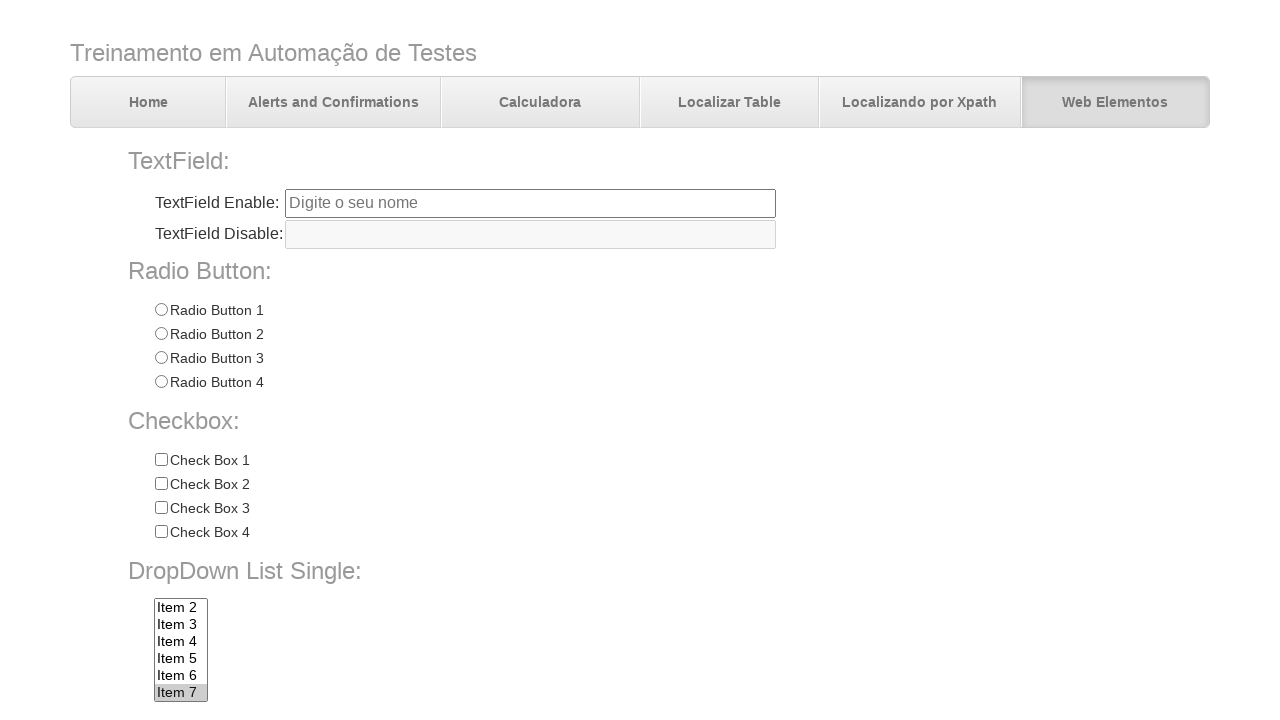

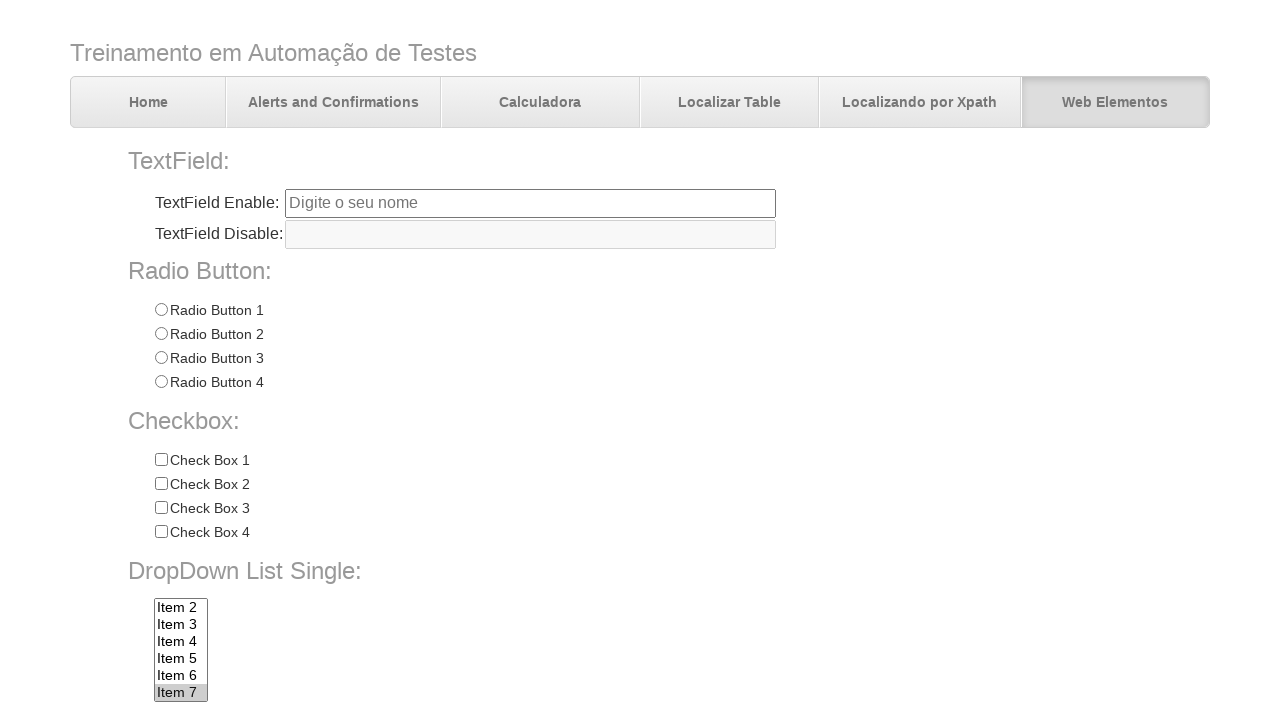